Tests browser navigation functionality including navigating to a new URL, going back, going forward, and refreshing the page on the LetCode website.

Starting URL: https://letcode.in/

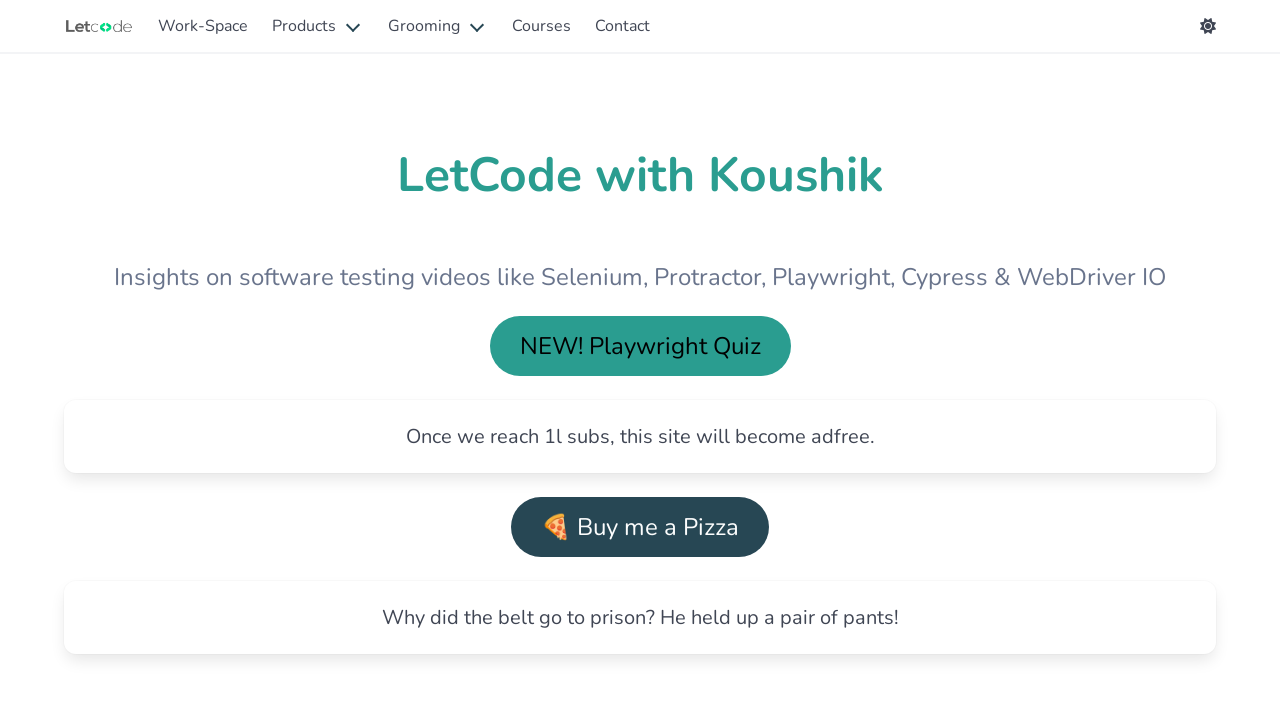

Navigated to buttons page on LetCode website
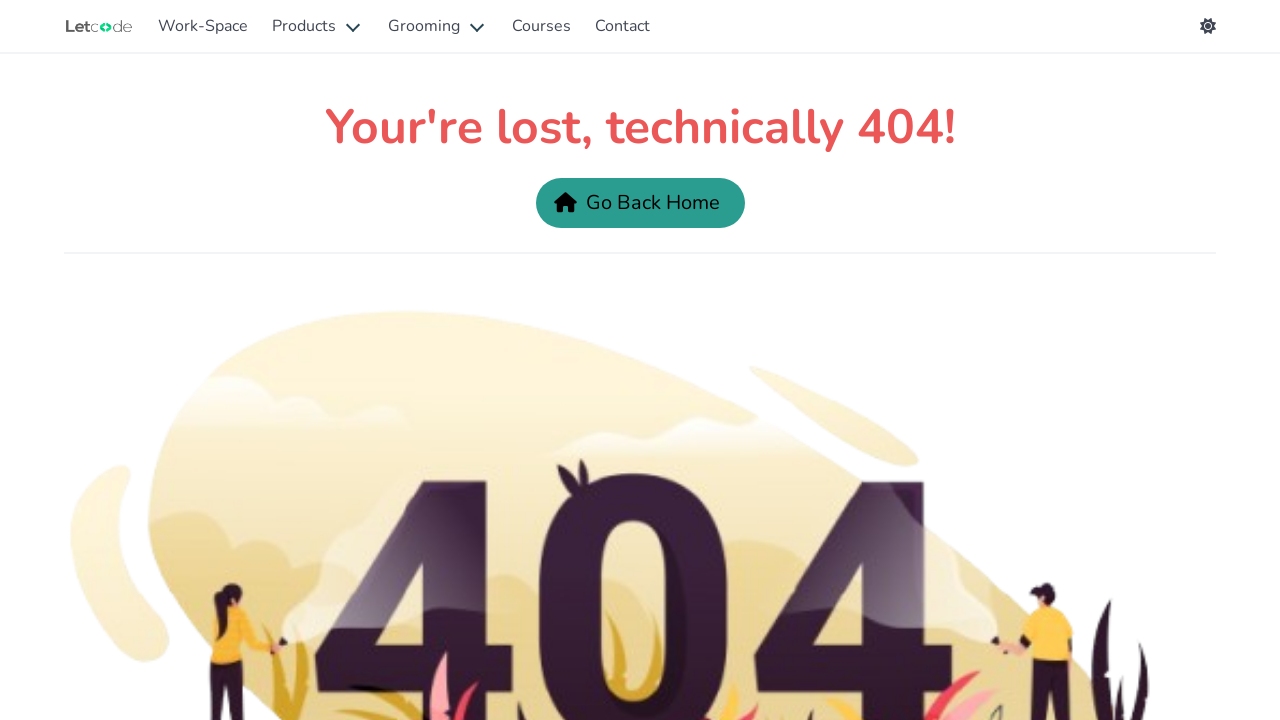

Navigated back to previous page
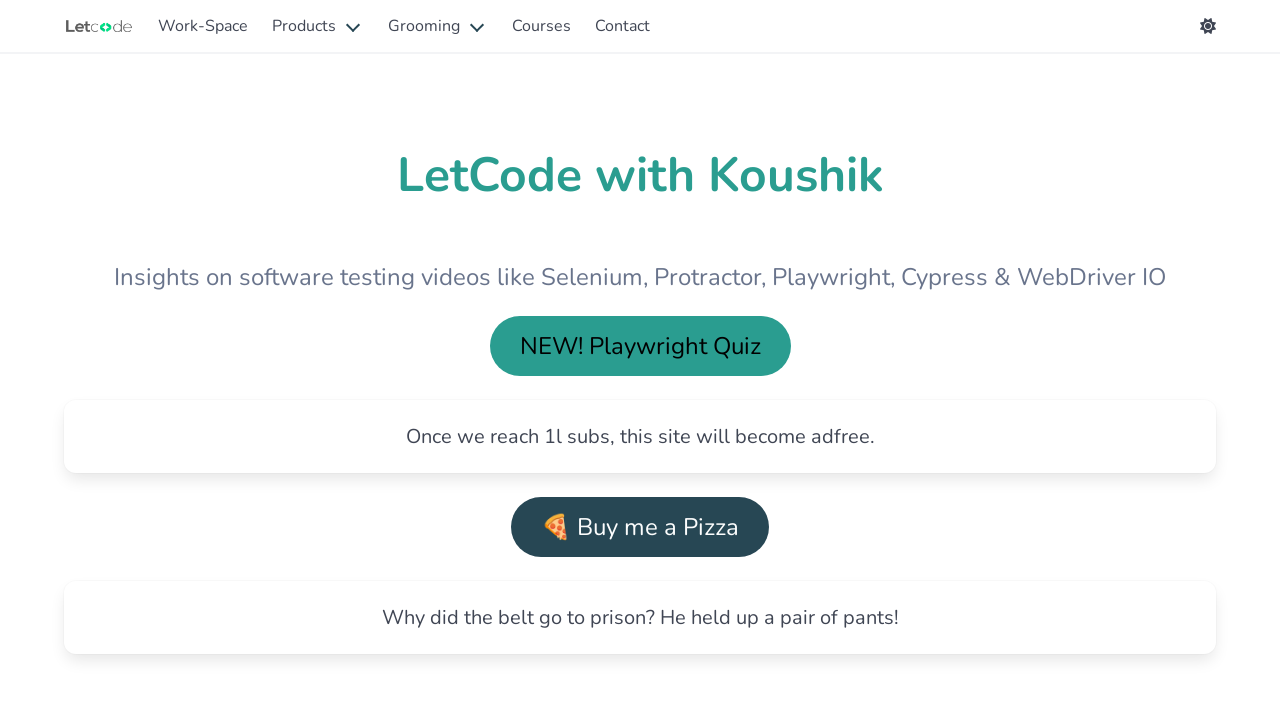

Retrieved current URL after navigation: https://letcode.in/
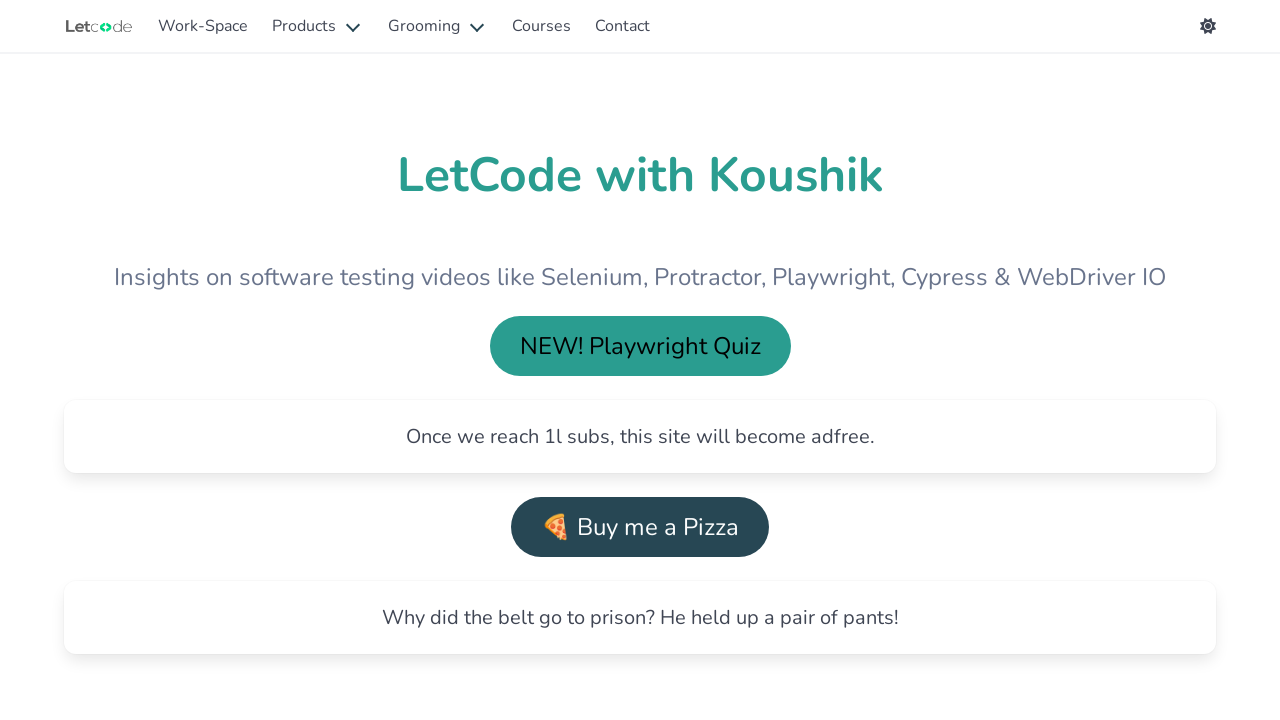

Navigated forward to buttons page
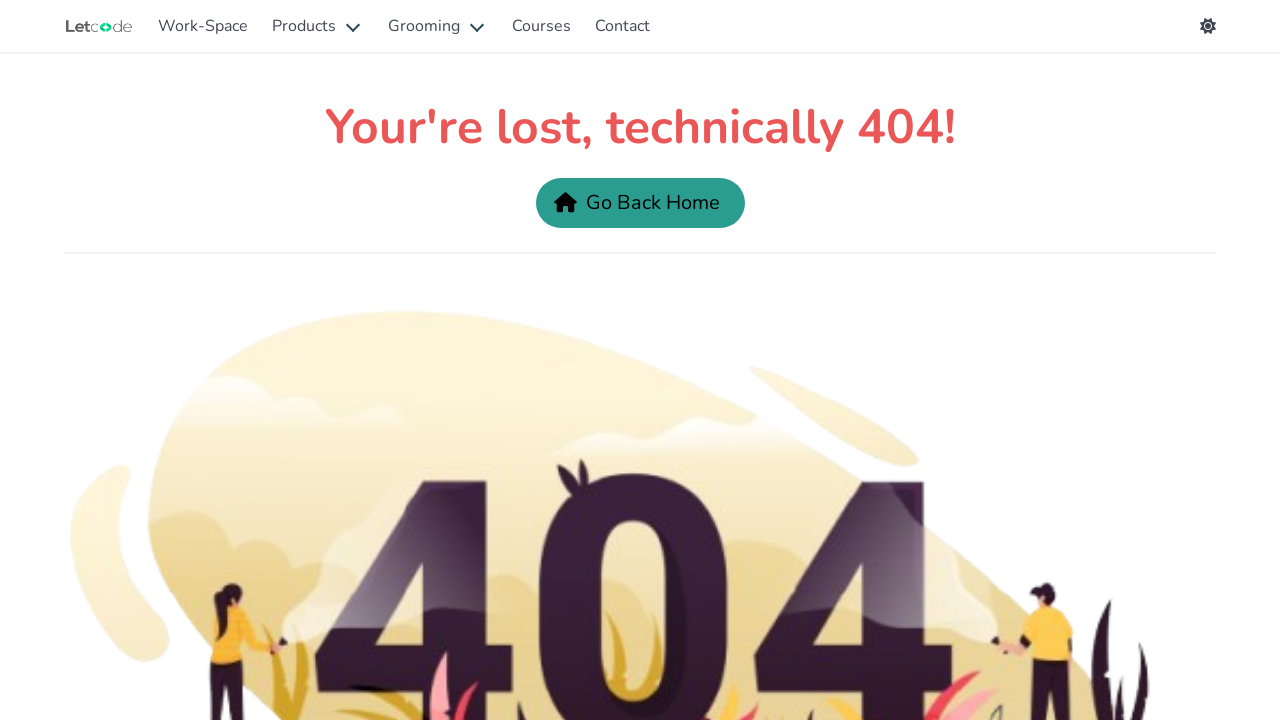

Refreshed the current page
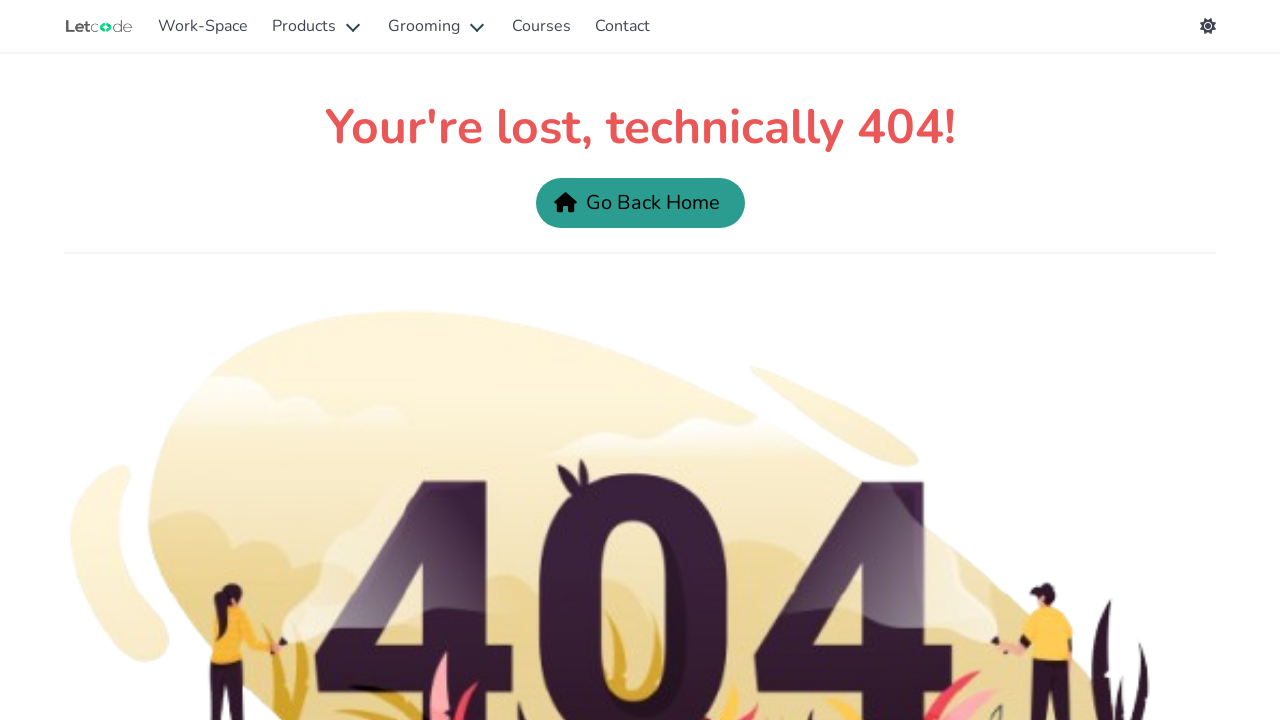

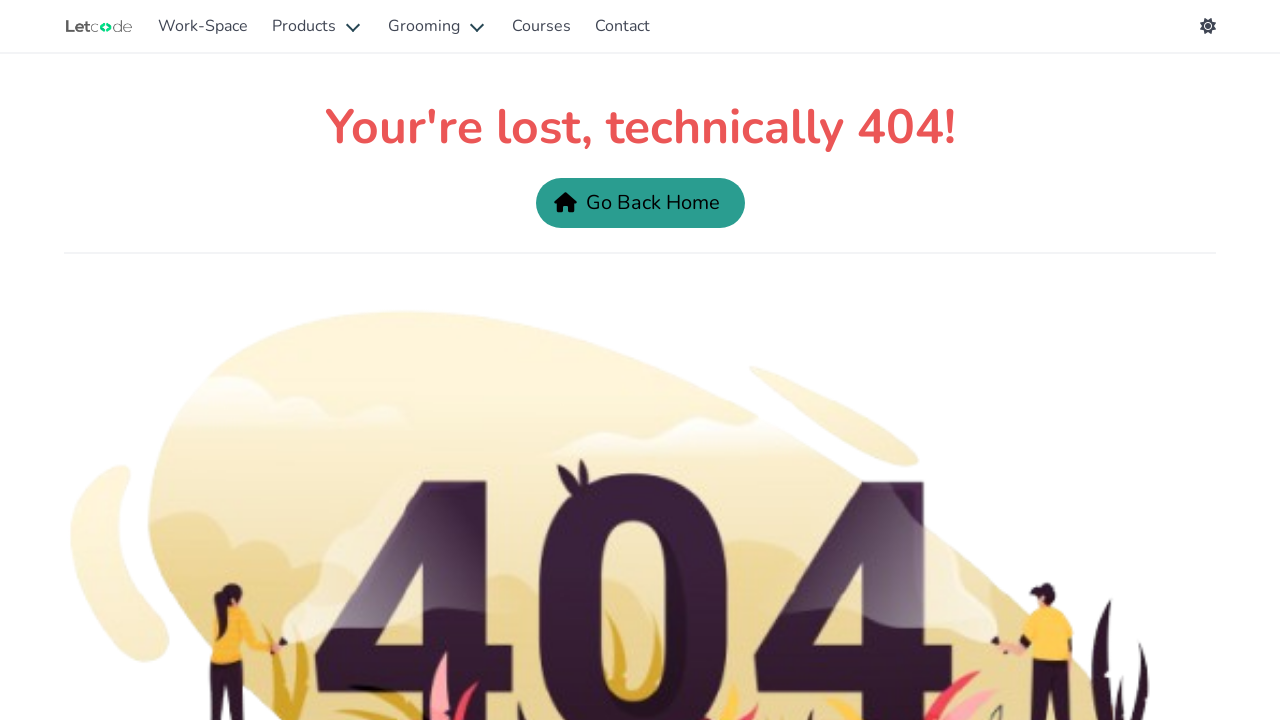